Tests dismissing a JavaScript confirm dialog by clicking the second button and canceling the alert

Starting URL: https://the-internet.herokuapp.com/javascript_alerts

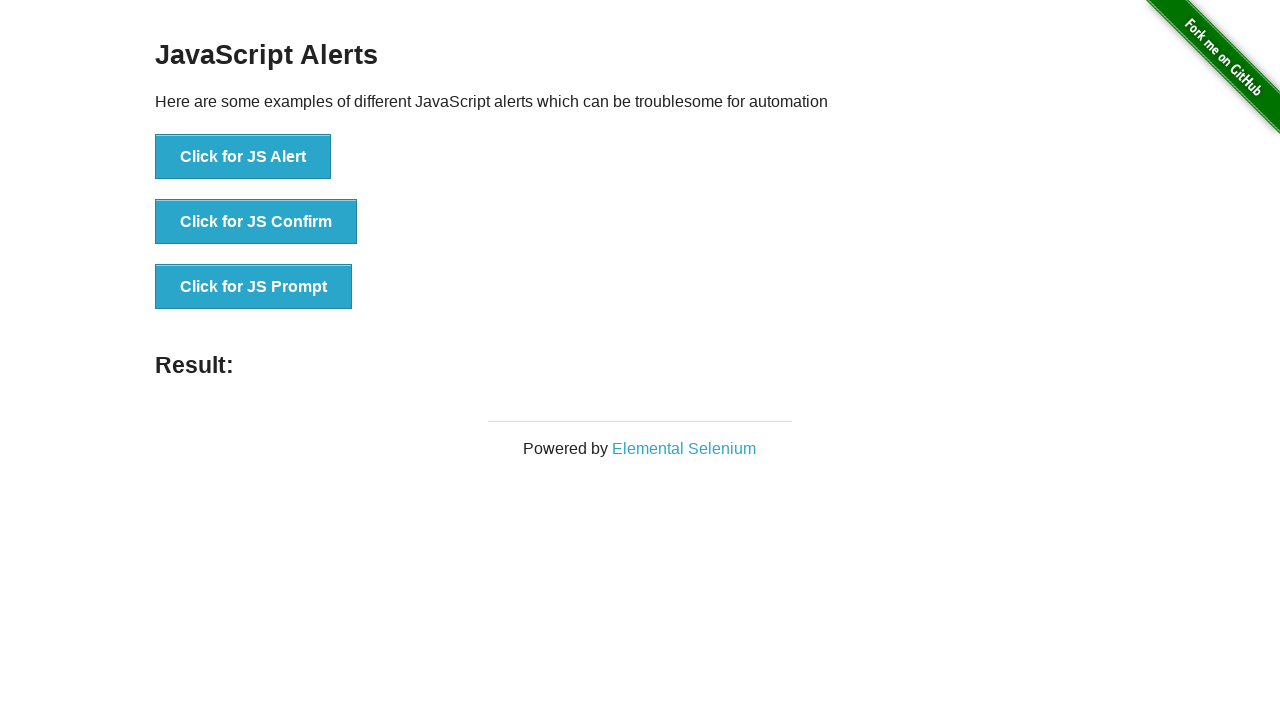

Set up dialog handler to dismiss alerts
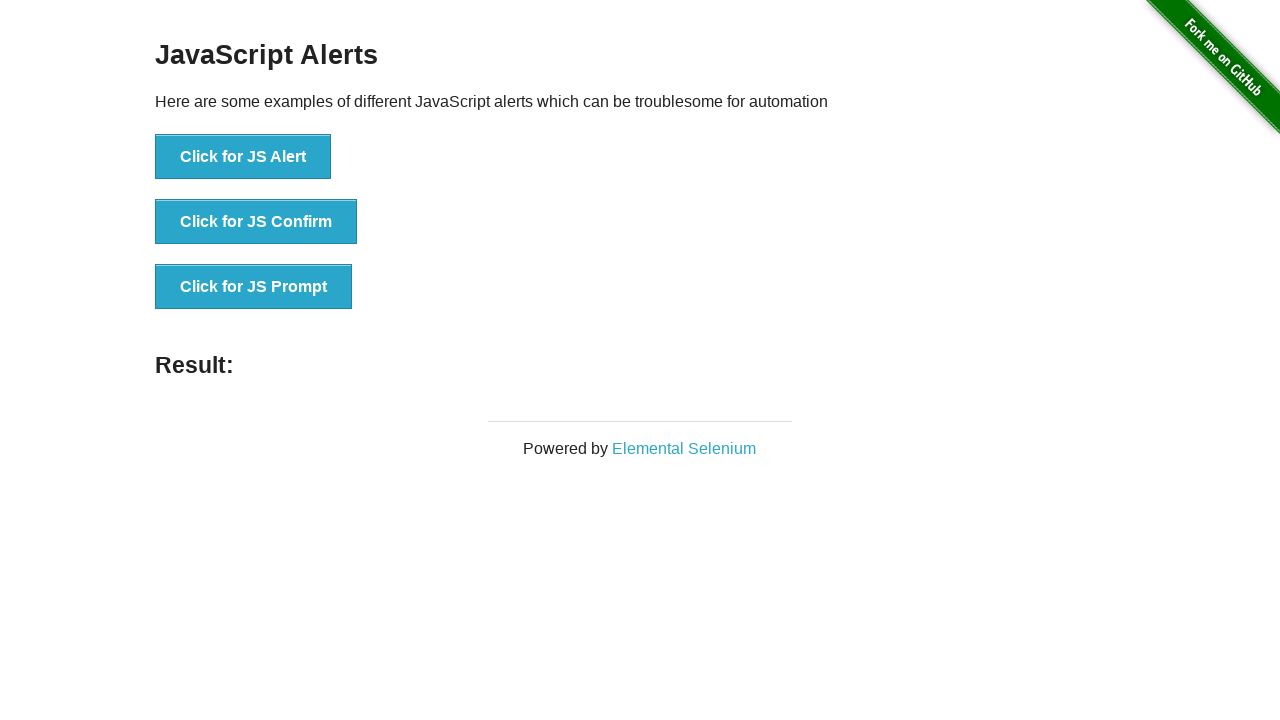

Clicked 'Click for JS Confirm' button to trigger JavaScript confirm dialog at (256, 222) on button:text('Click for JS Confirm')
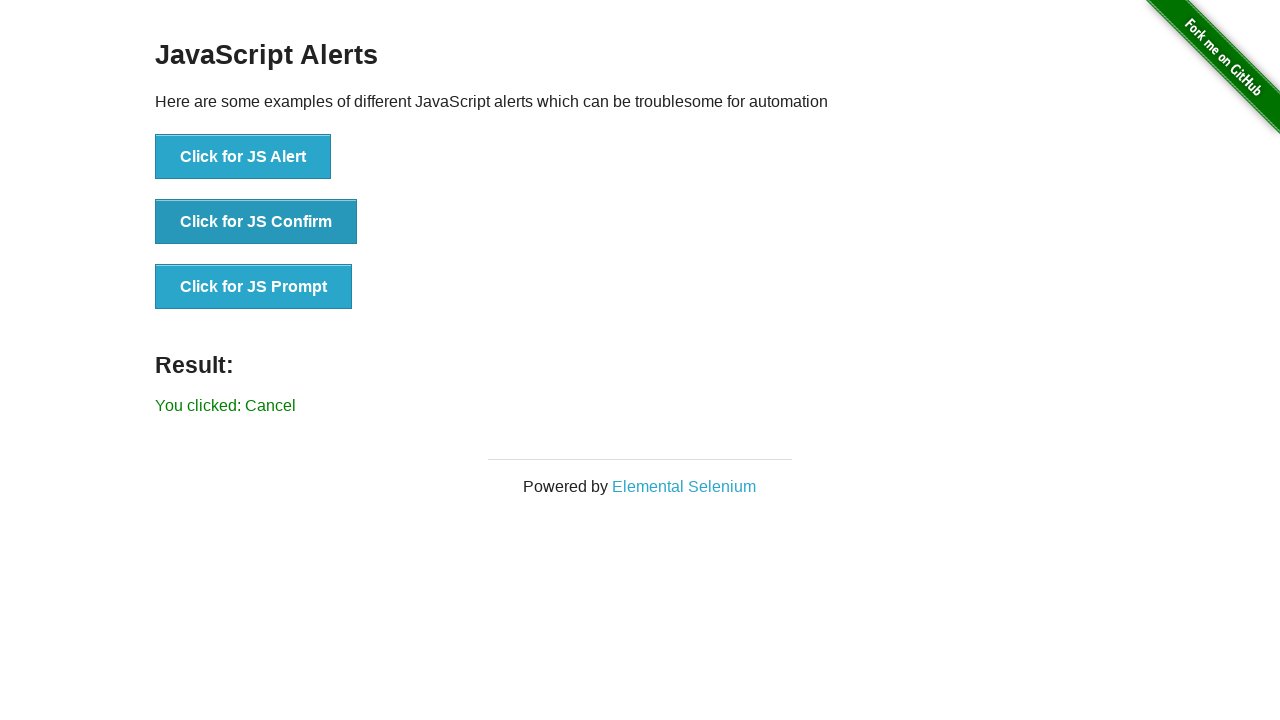

Retrieved result message text content
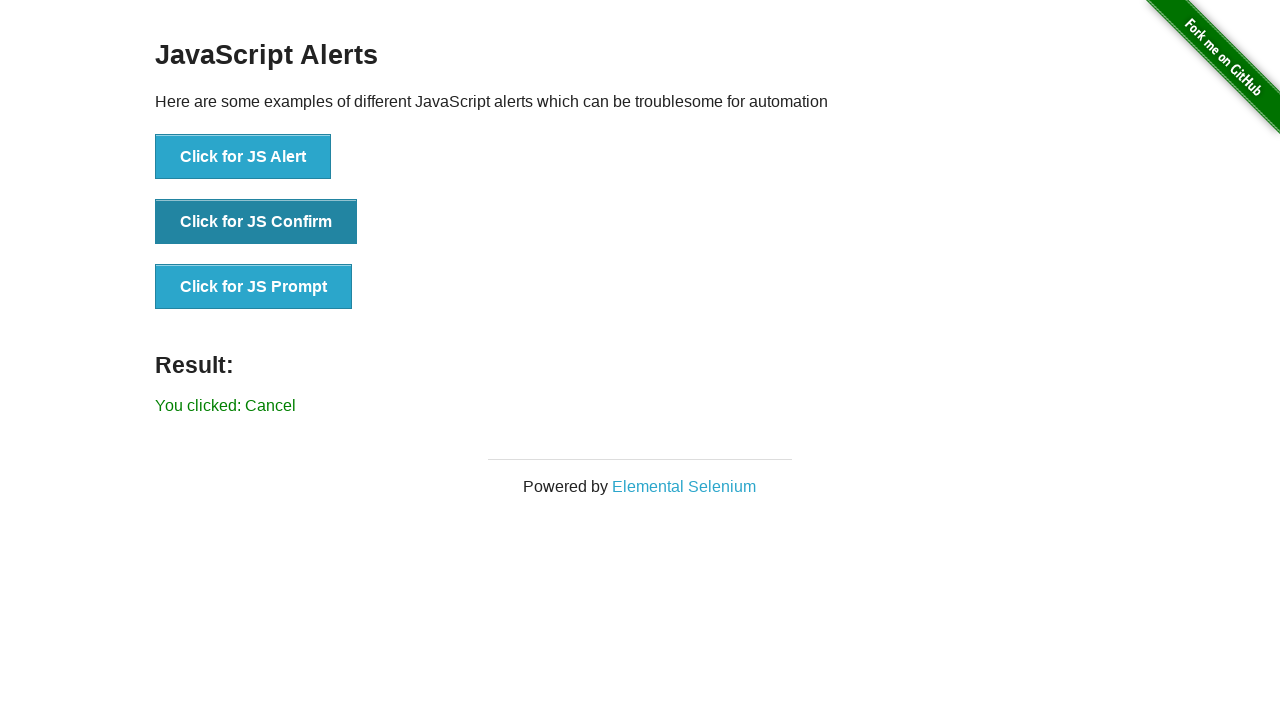

Verified that result text does not contain 'successfuly' (dialog was dismissed)
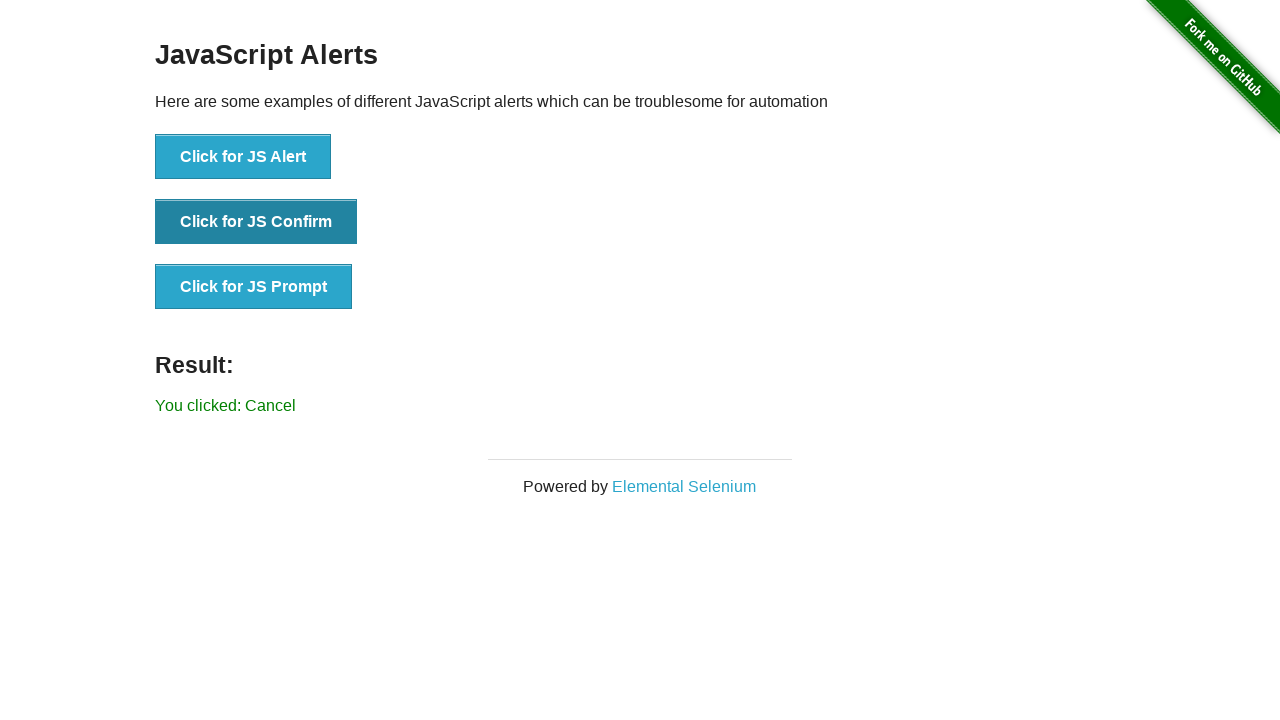

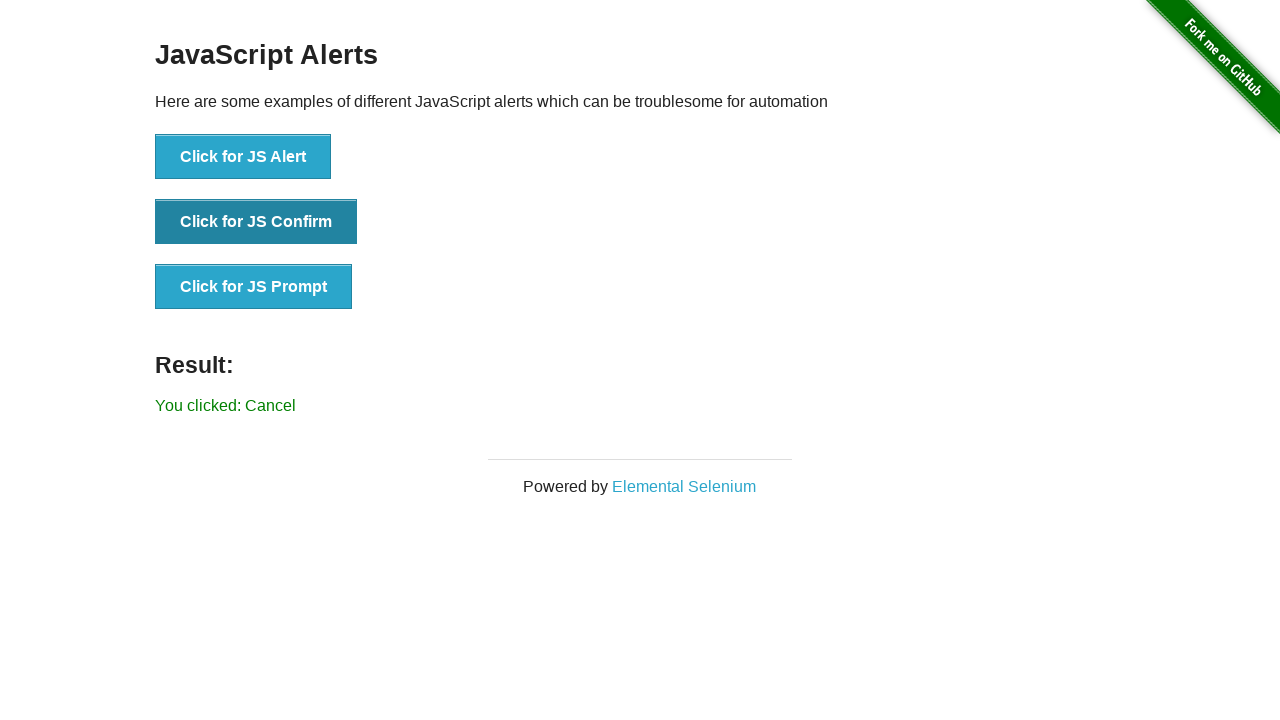